Navigates to a UI testing playground page and clicks a button with the btn-primary class

Starting URL: http://uitestingplayground.com/classattr

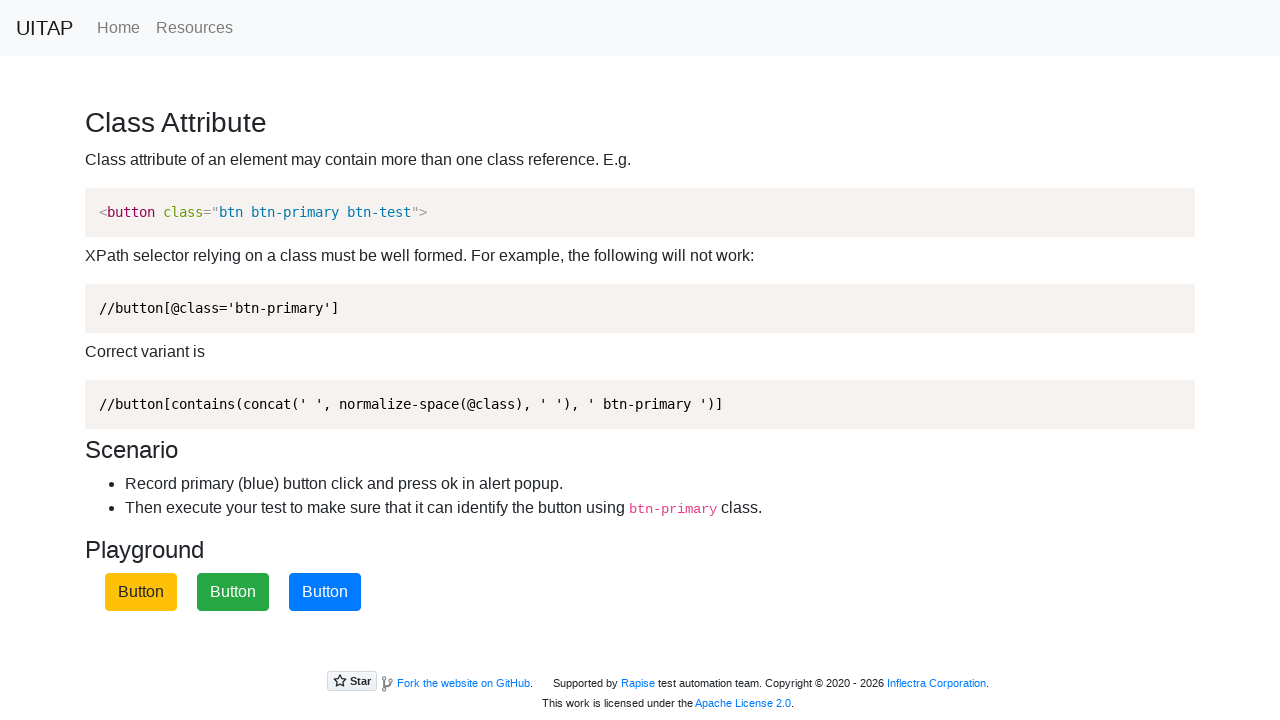

Navigated to UI testing playground class attribute page
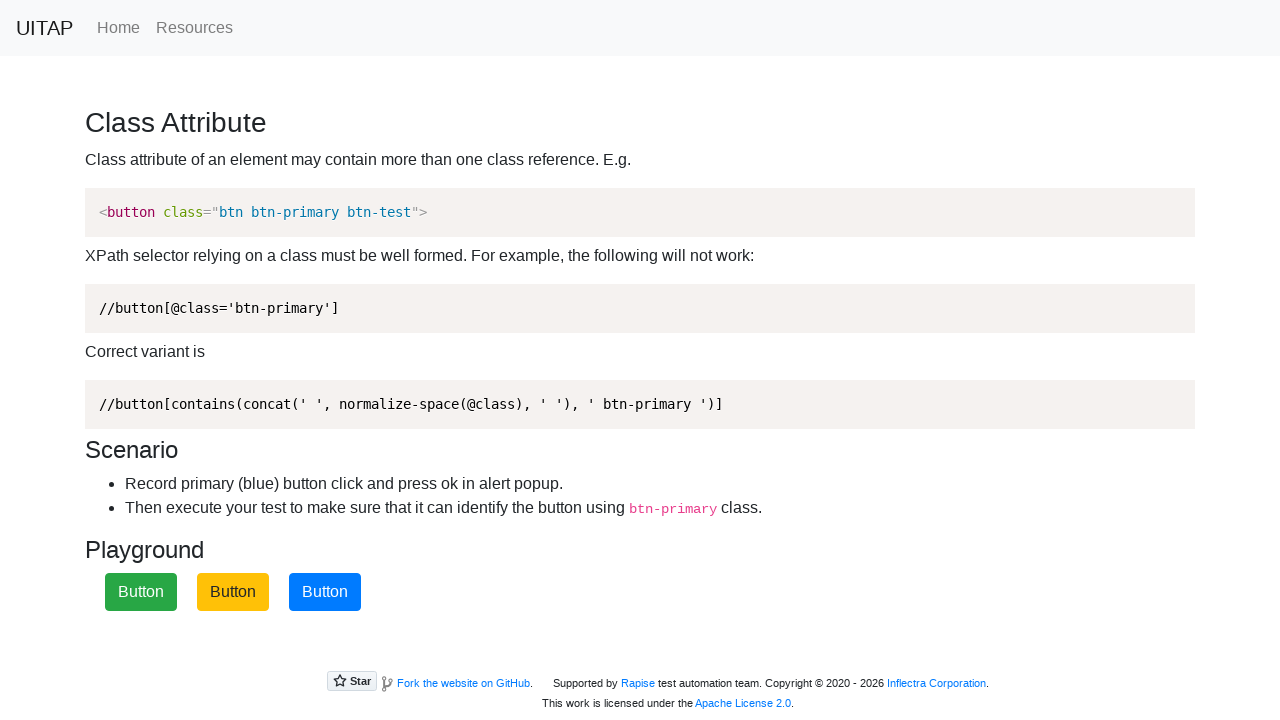

Clicked the primary button with btn-primary class at (325, 592) on button.btn-primary
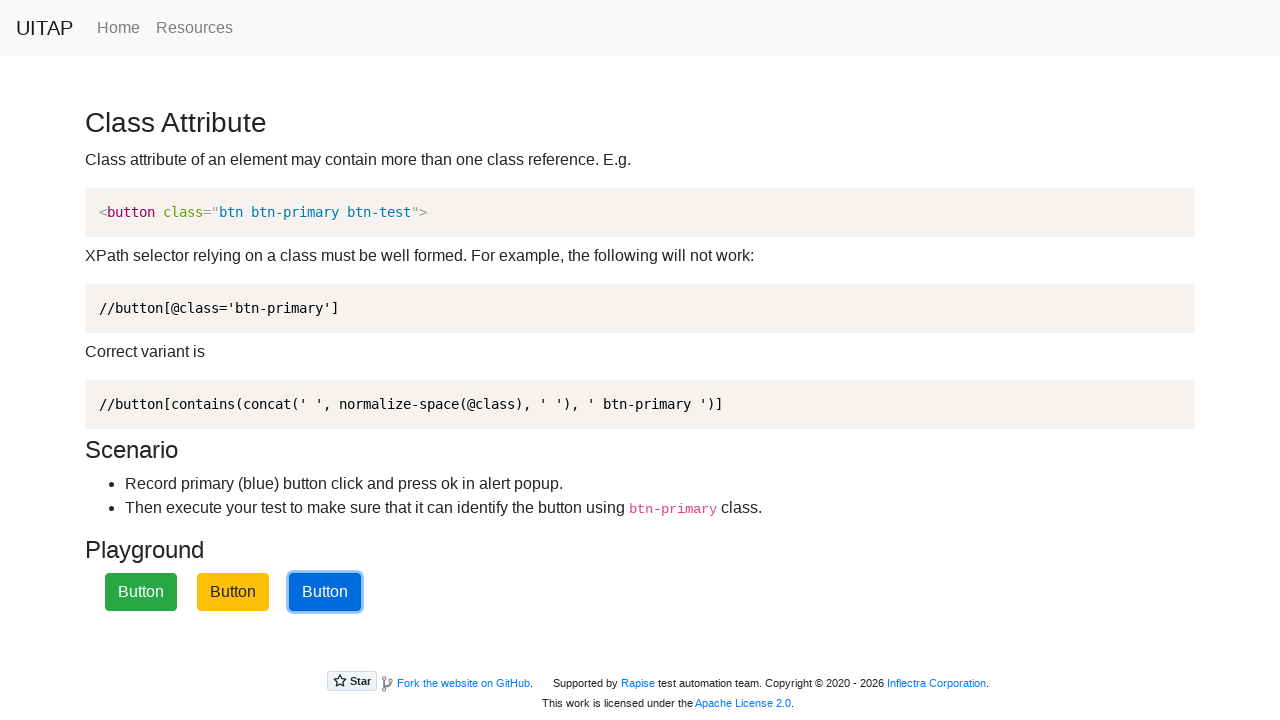

Alert dialog handler registered and accepted
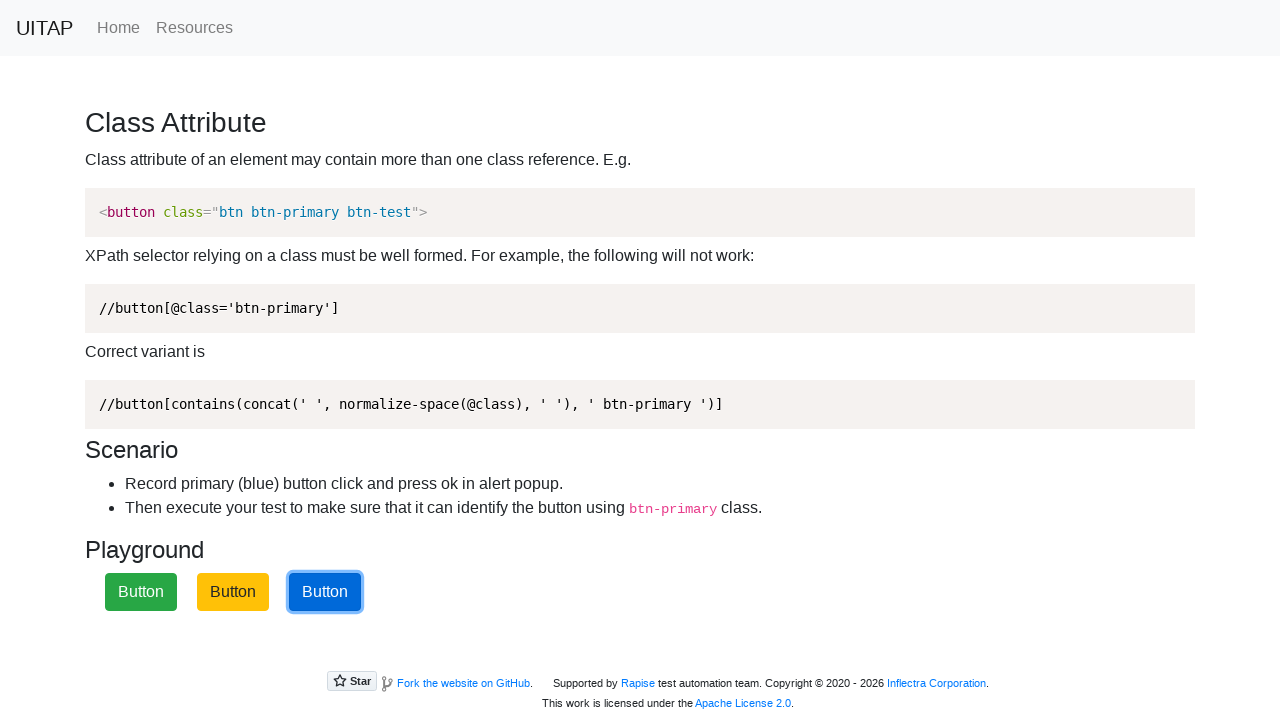

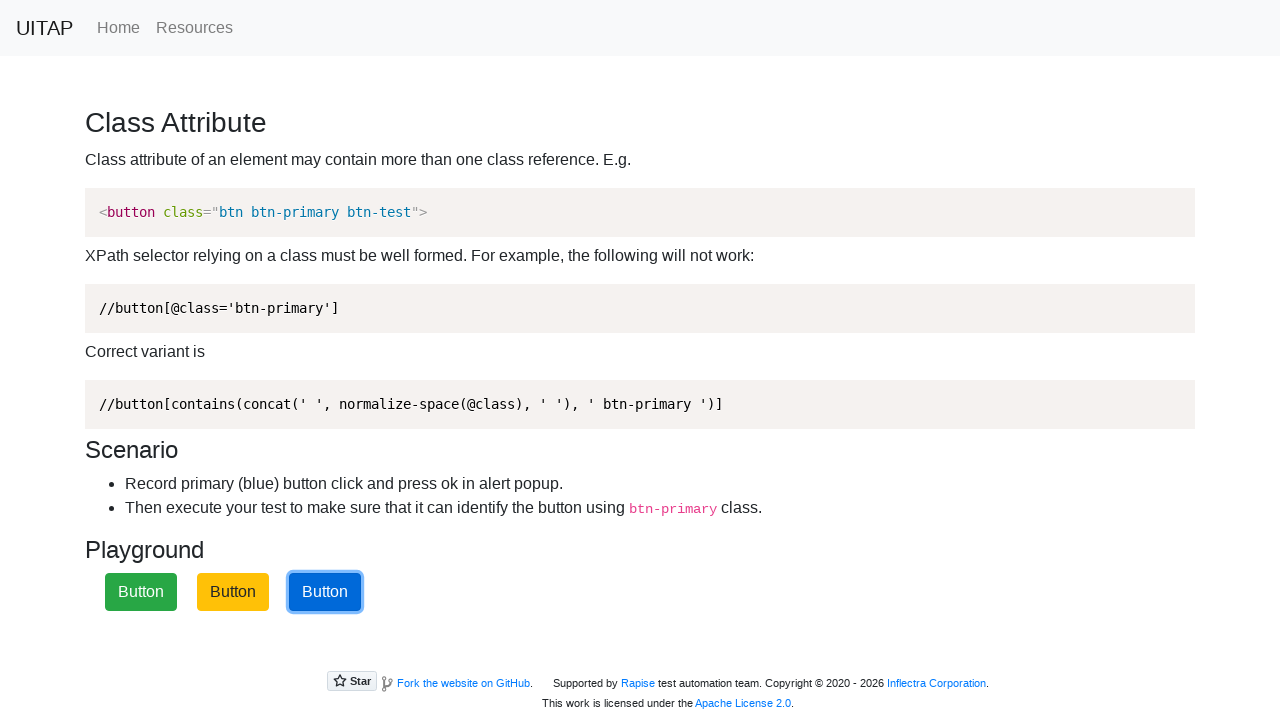